Tests the flight booking flow on BlazeDemo by selecting departure and destination cities, choosing a flight, filling in passenger and payment details, and completing the purchase.

Starting URL: https://blazedemo.com/

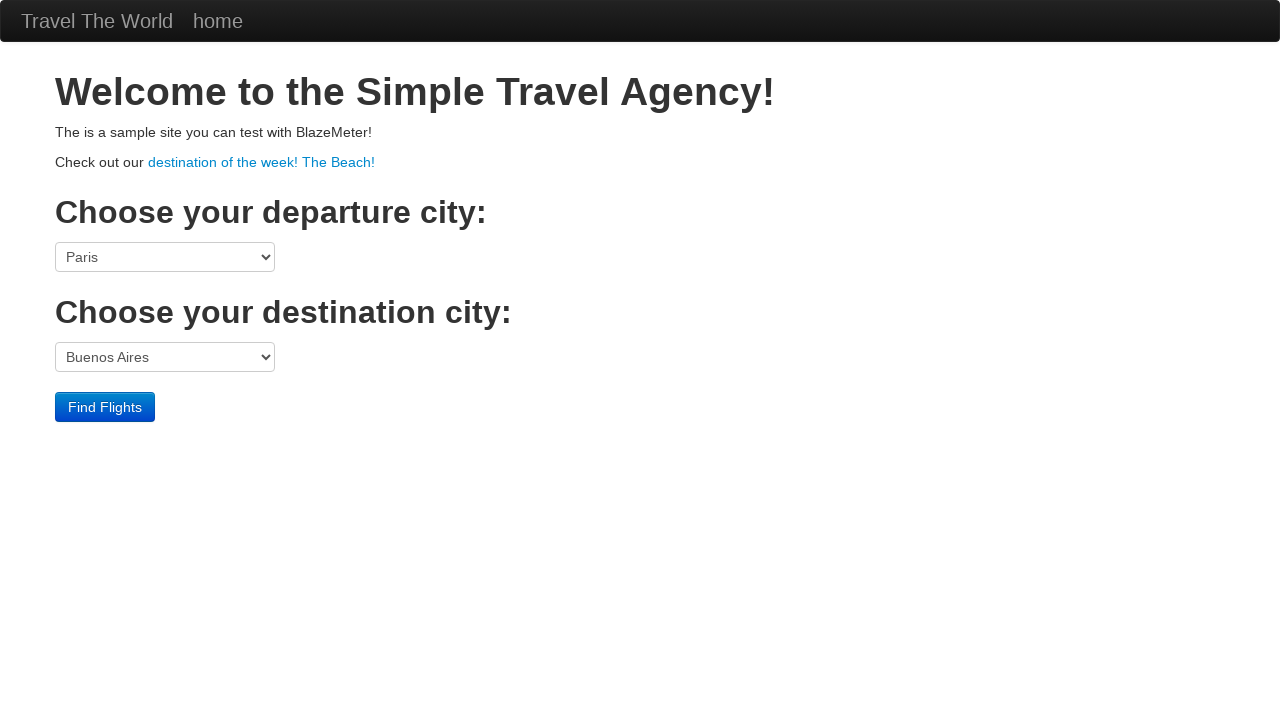

Clicked departure port dropdown at (165, 257) on select[name='fromPort']
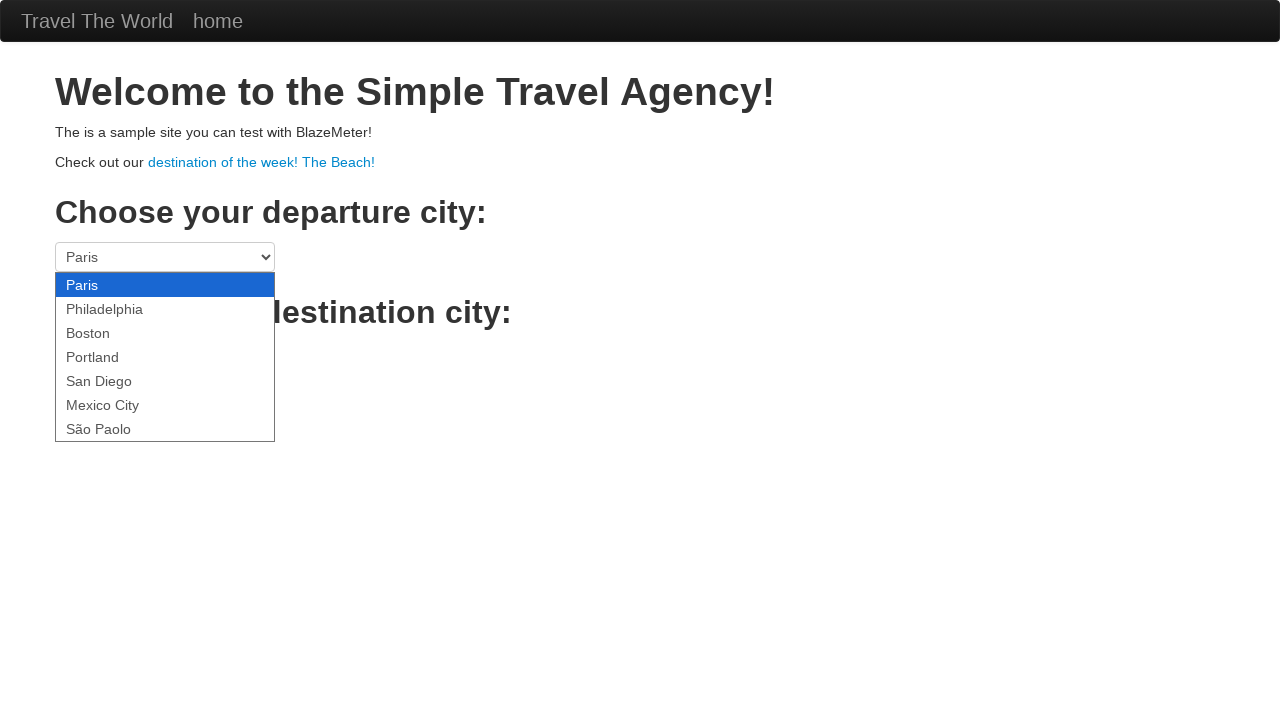

Selected Paris as departure city on select[name='fromPort']
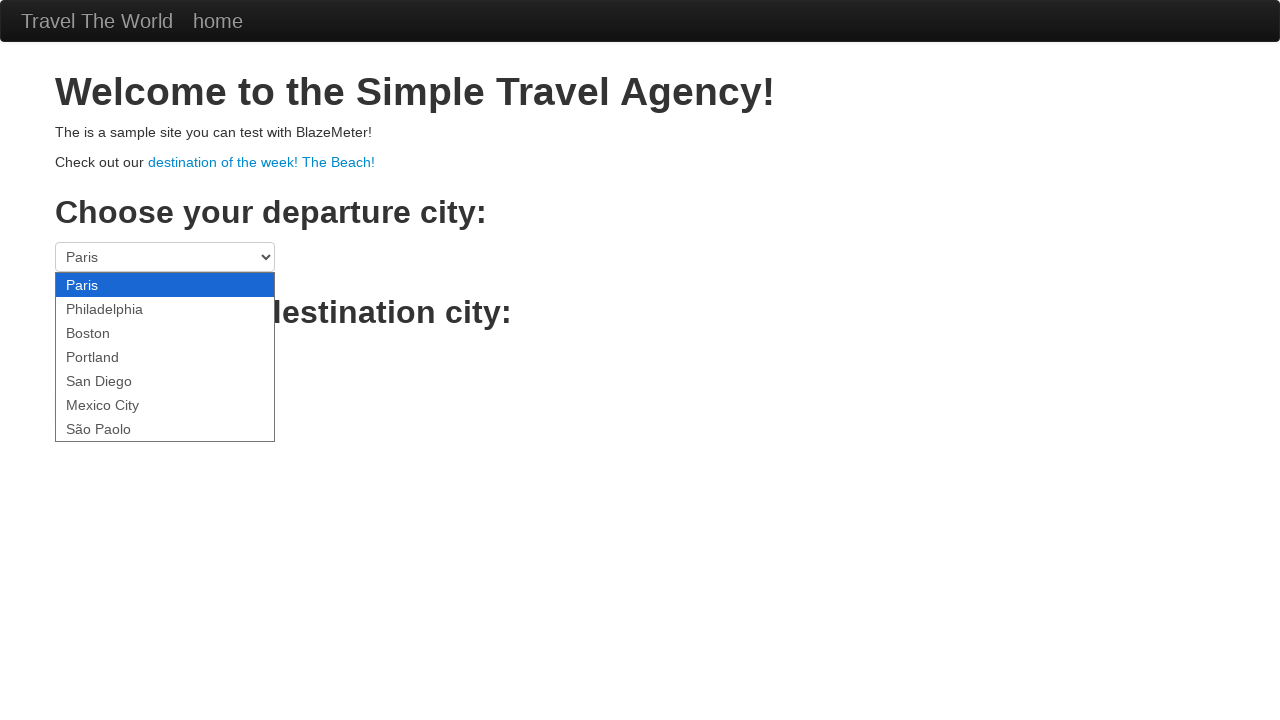

Clicked destination port dropdown at (165, 357) on select[name='toPort']
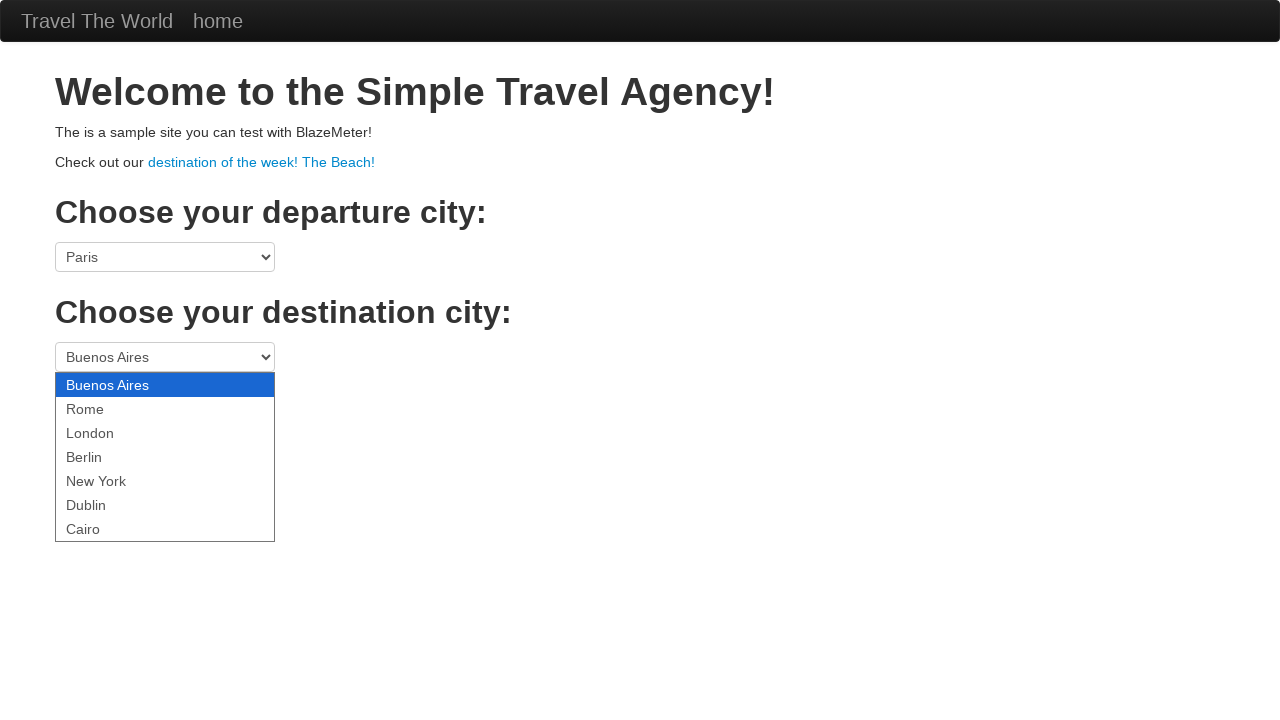

Selected London as destination city on select[name='toPort']
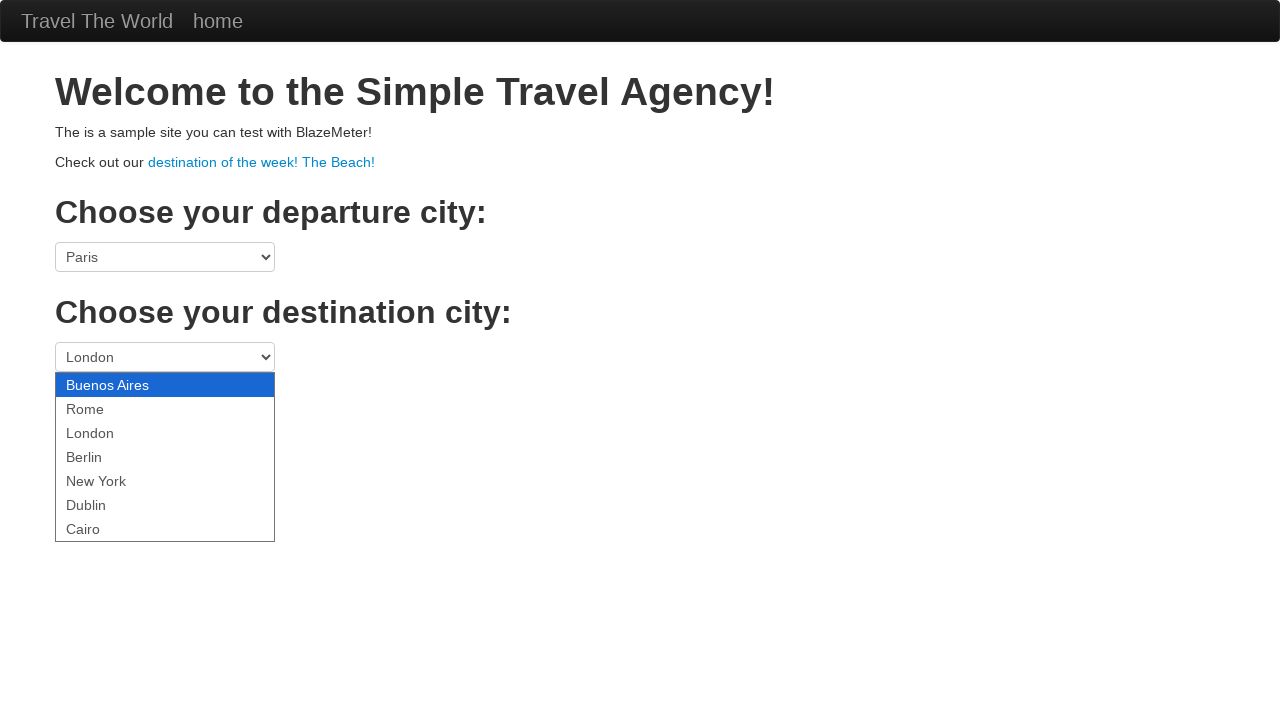

Clicked Find Flights button at (105, 407) on .btn-primary
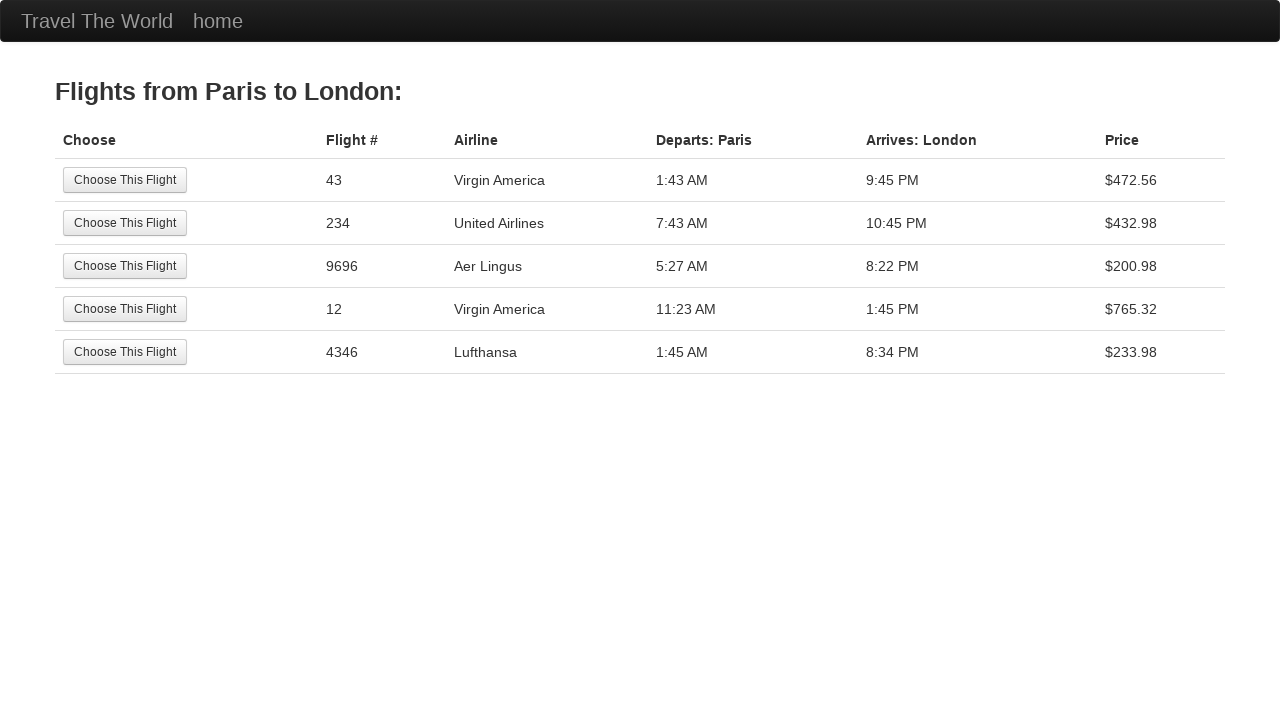

Flight selection page loaded with available flights
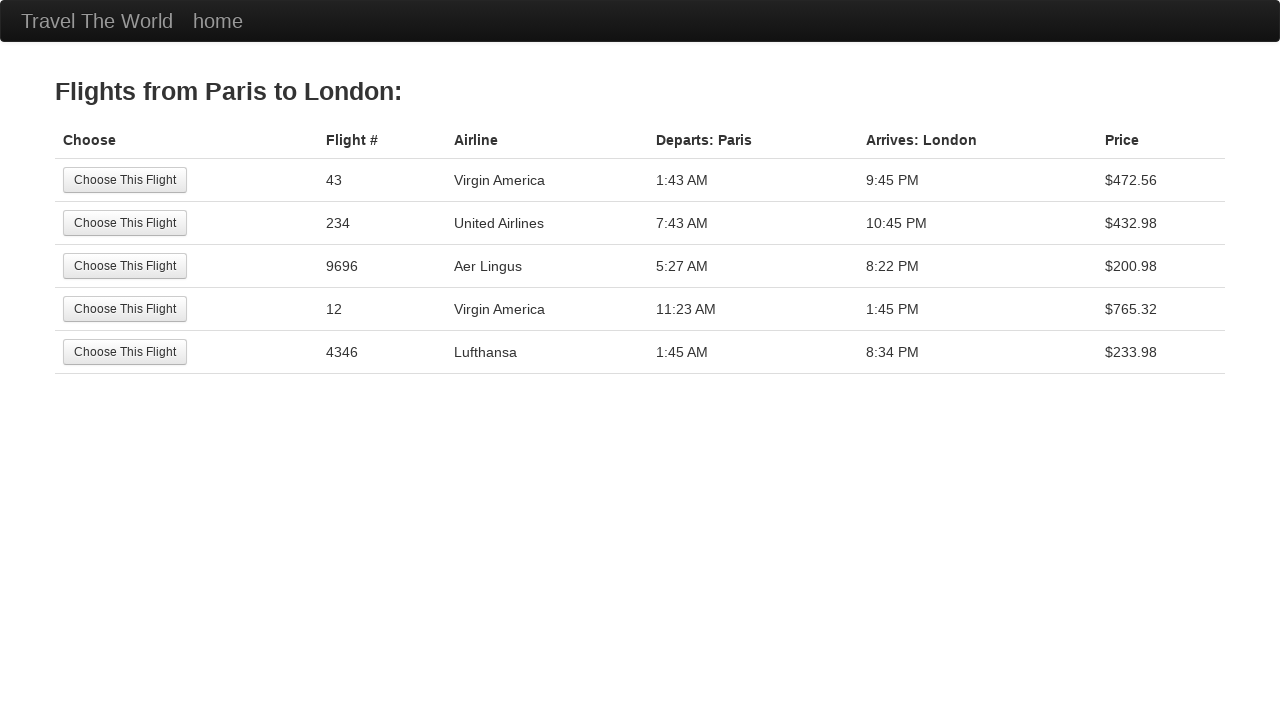

Selected second flight option at (125, 223) on tr:nth-child(2) .btn
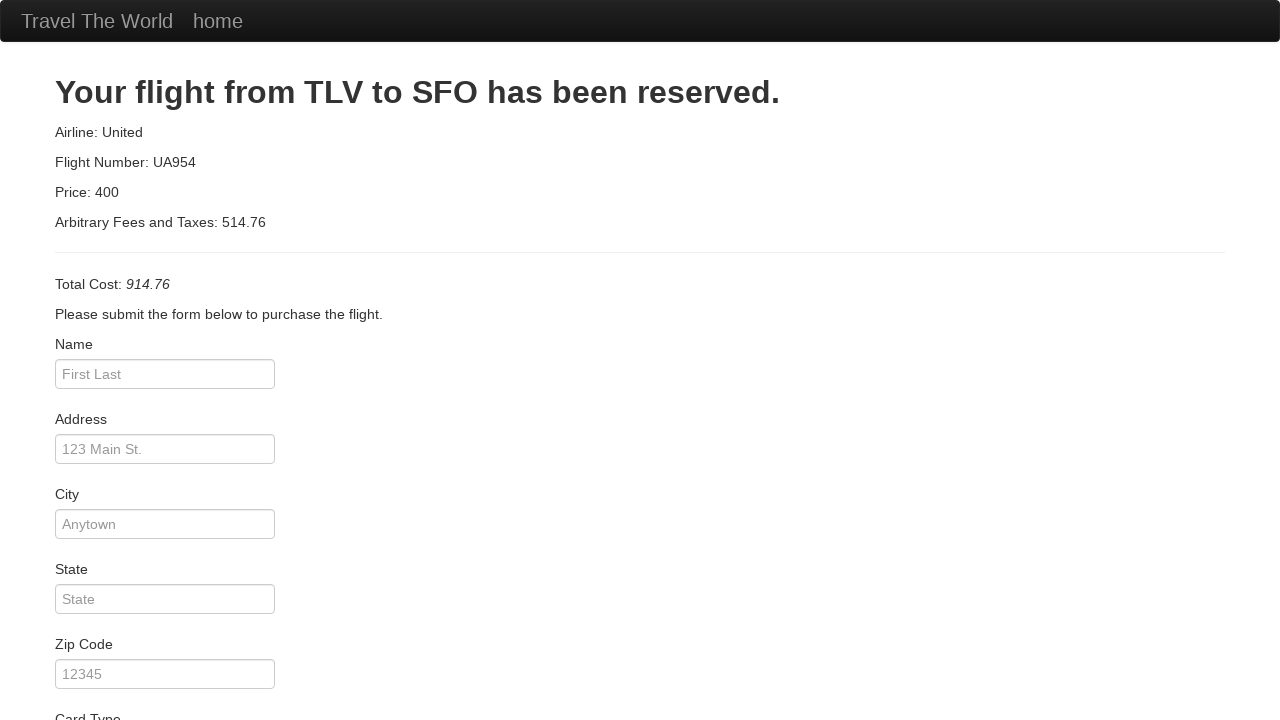

Clicked passenger name field at (165, 374) on #inputName
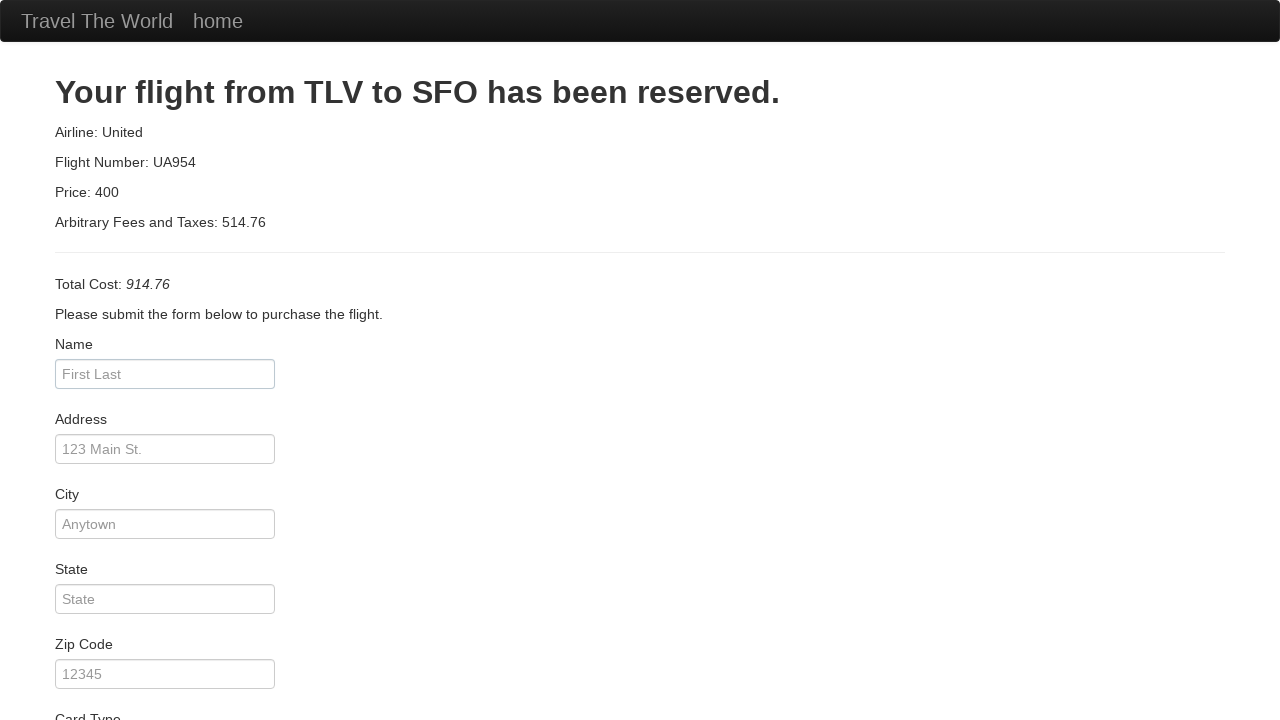

Entered passenger name 'António José' on #inputName
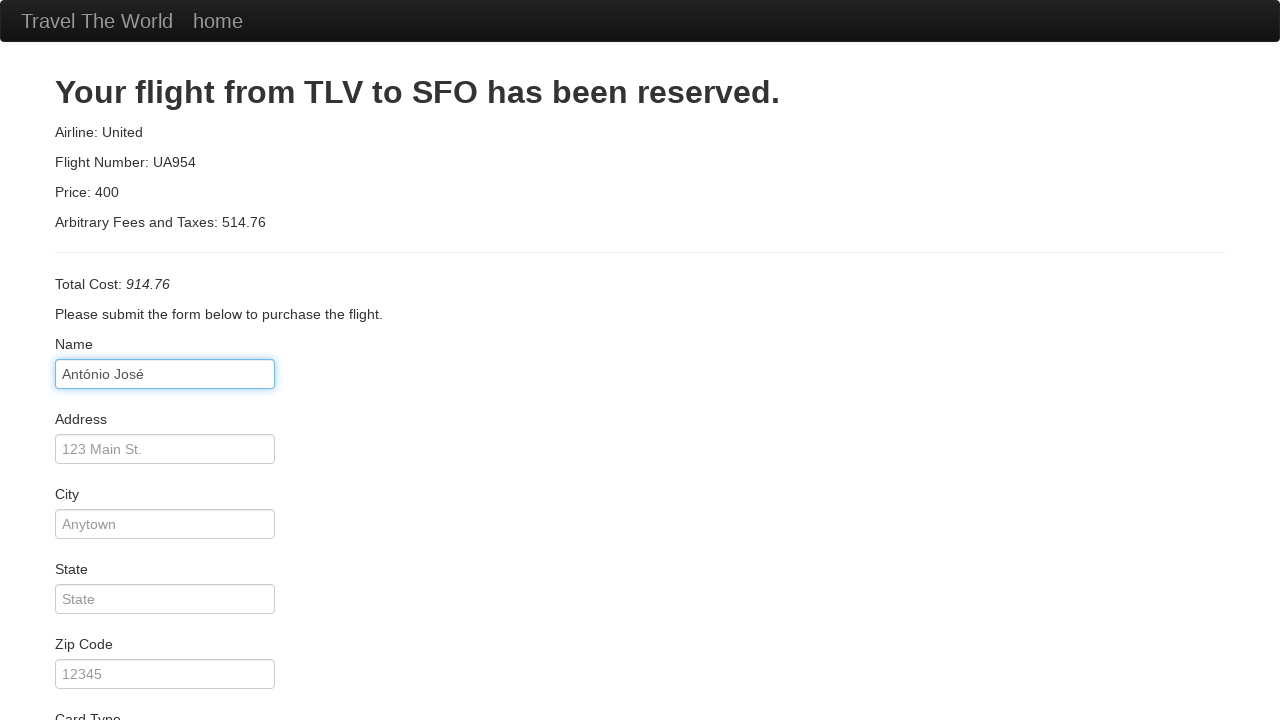

Clicked zip code field at (165, 674) on #zipCode
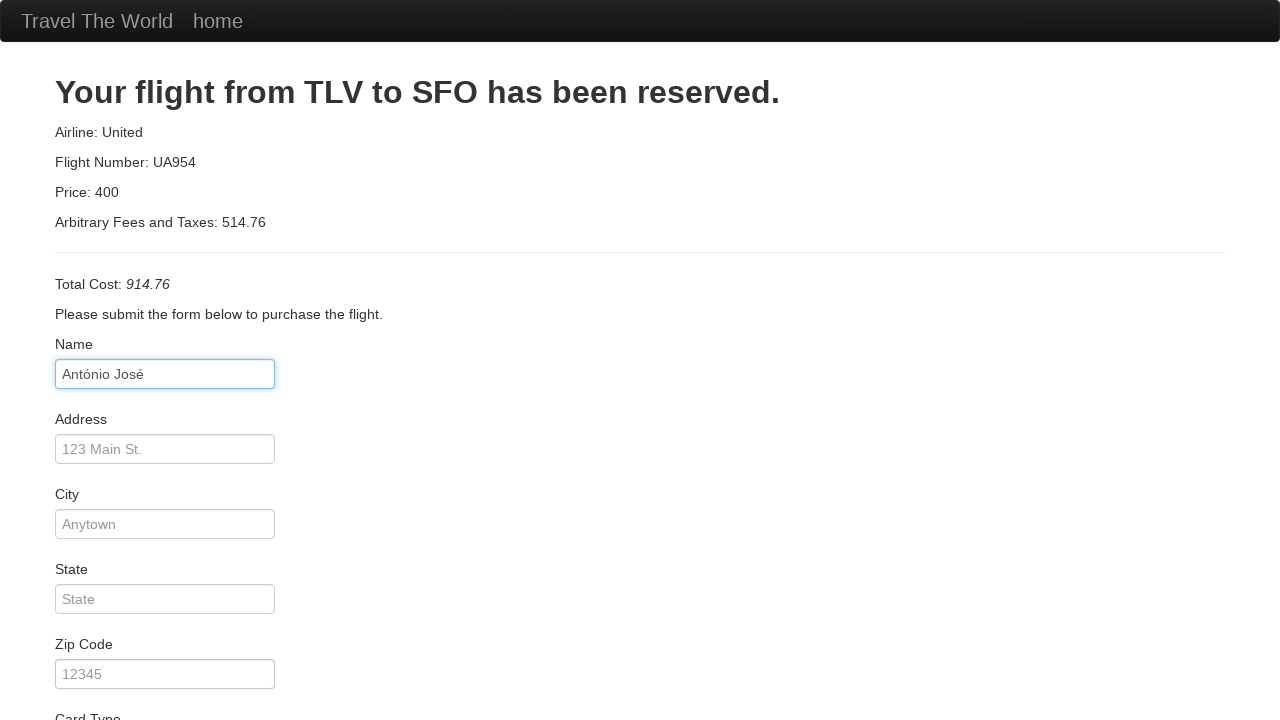

Entered zip code '3333' on #zipCode
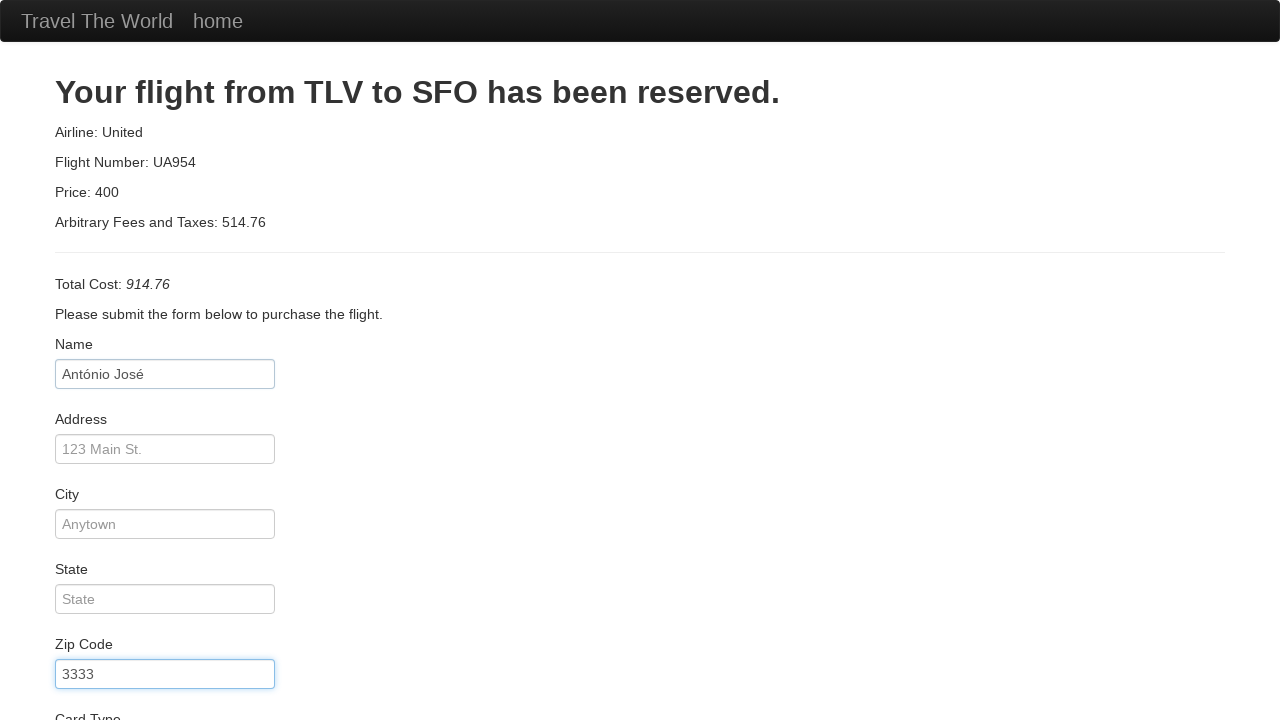

Clicked card type dropdown at (165, 360) on #cardType
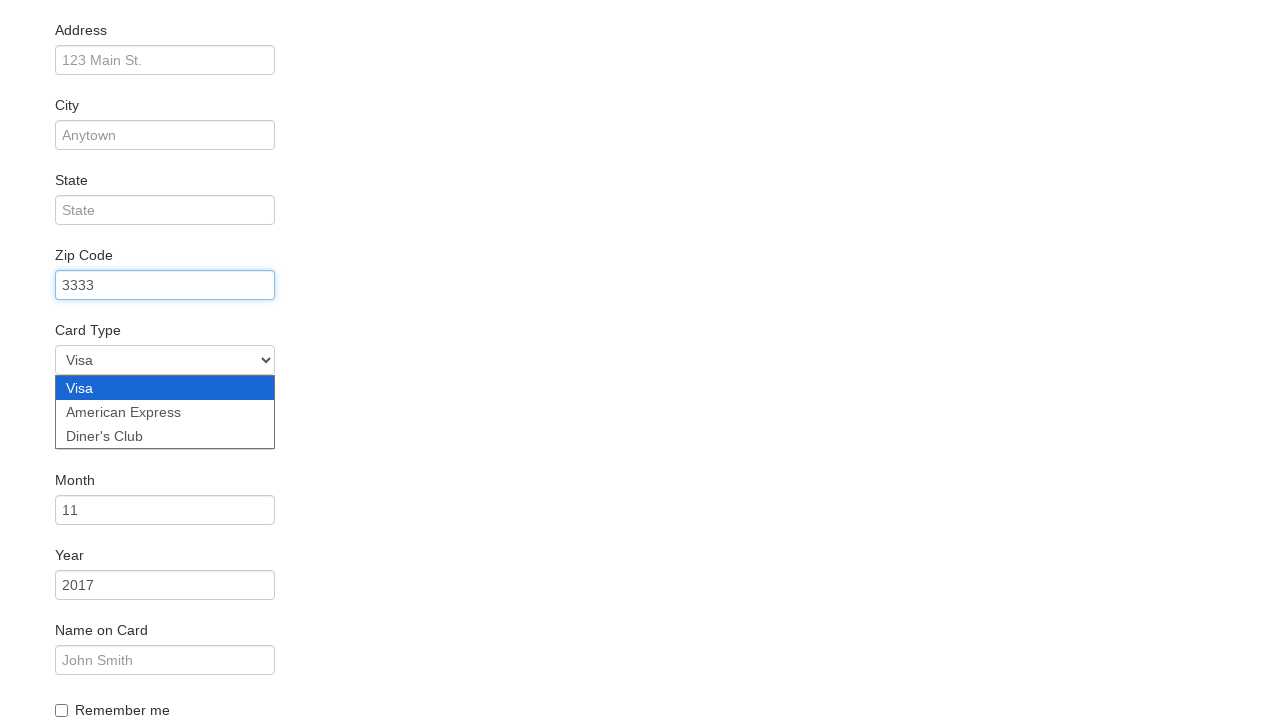

Selected American Express as card type on #cardType
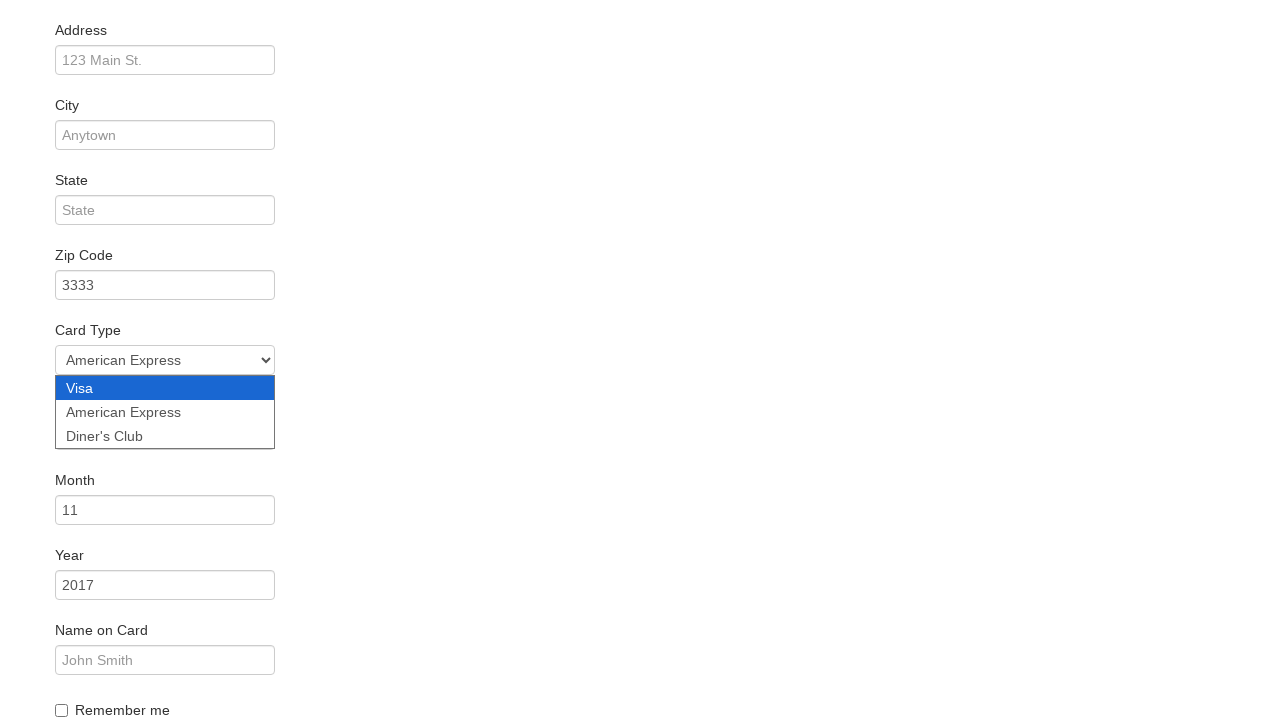

Clicked credit card number field at (165, 435) on #creditCardNumber
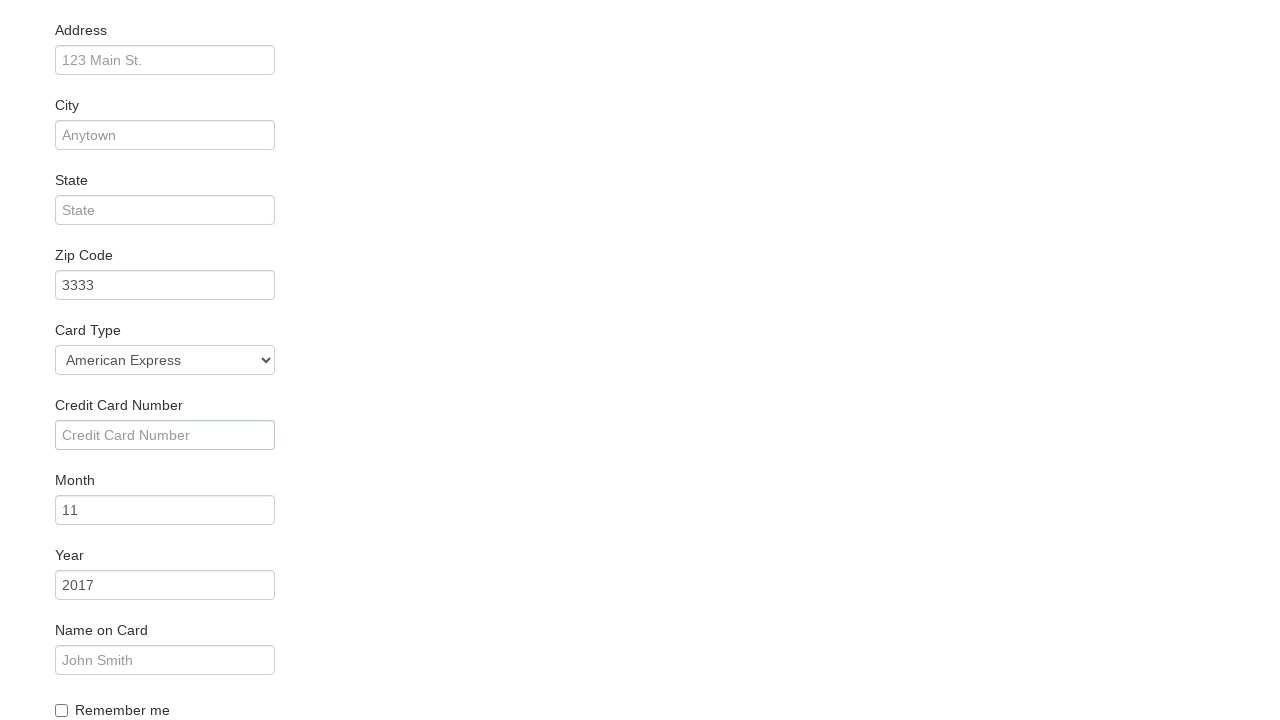

Entered credit card number on #creditCardNumber
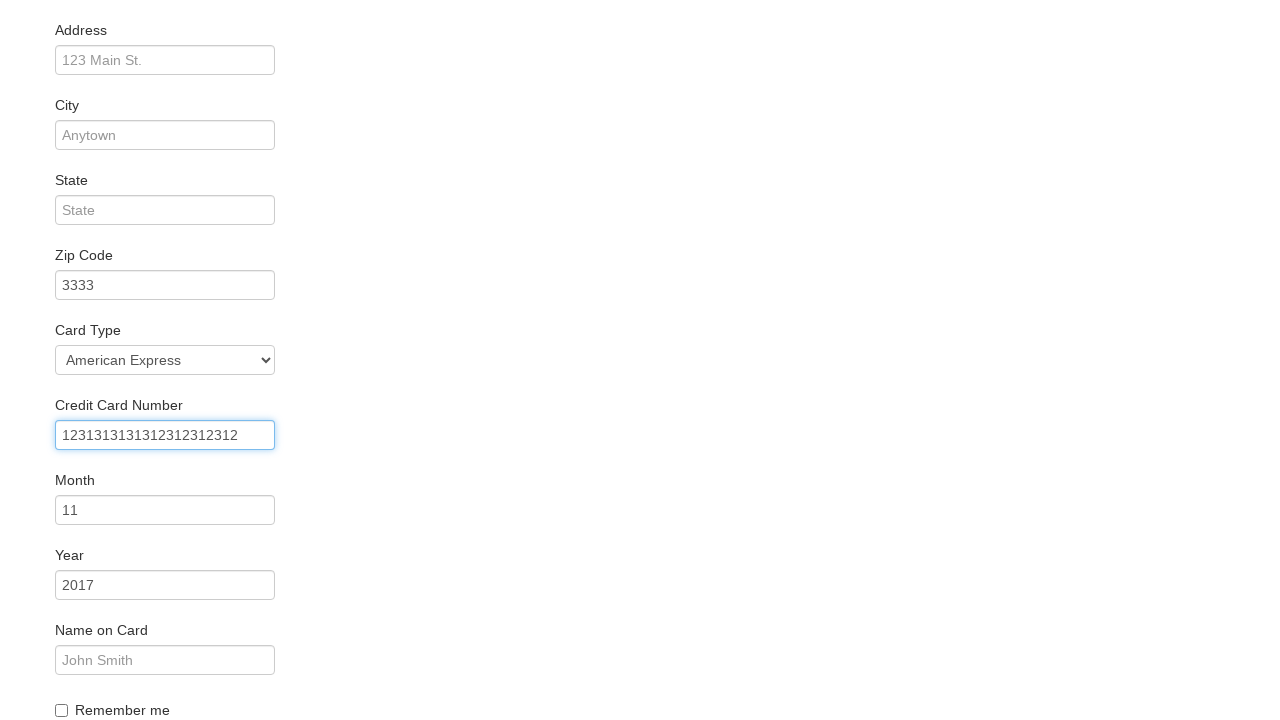

Clicked Purchase Flight button at (118, 685) on .btn-primary
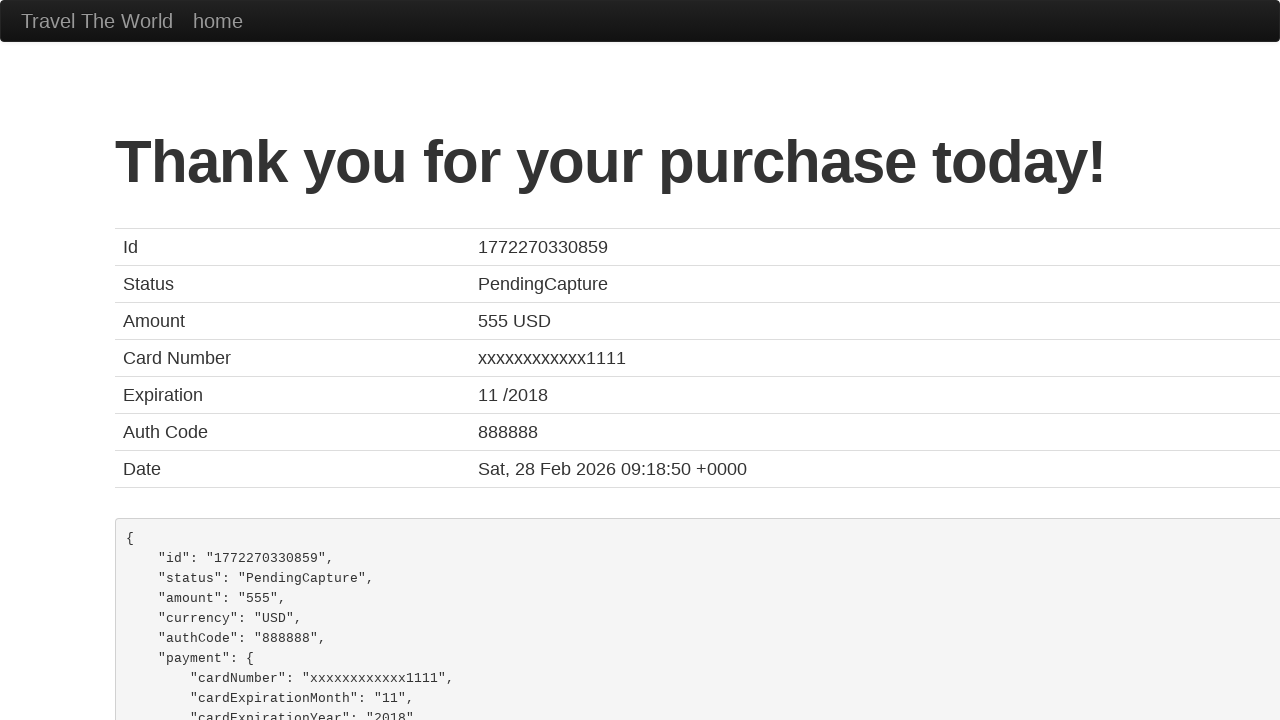

Flight purchase completed and confirmation page displayed
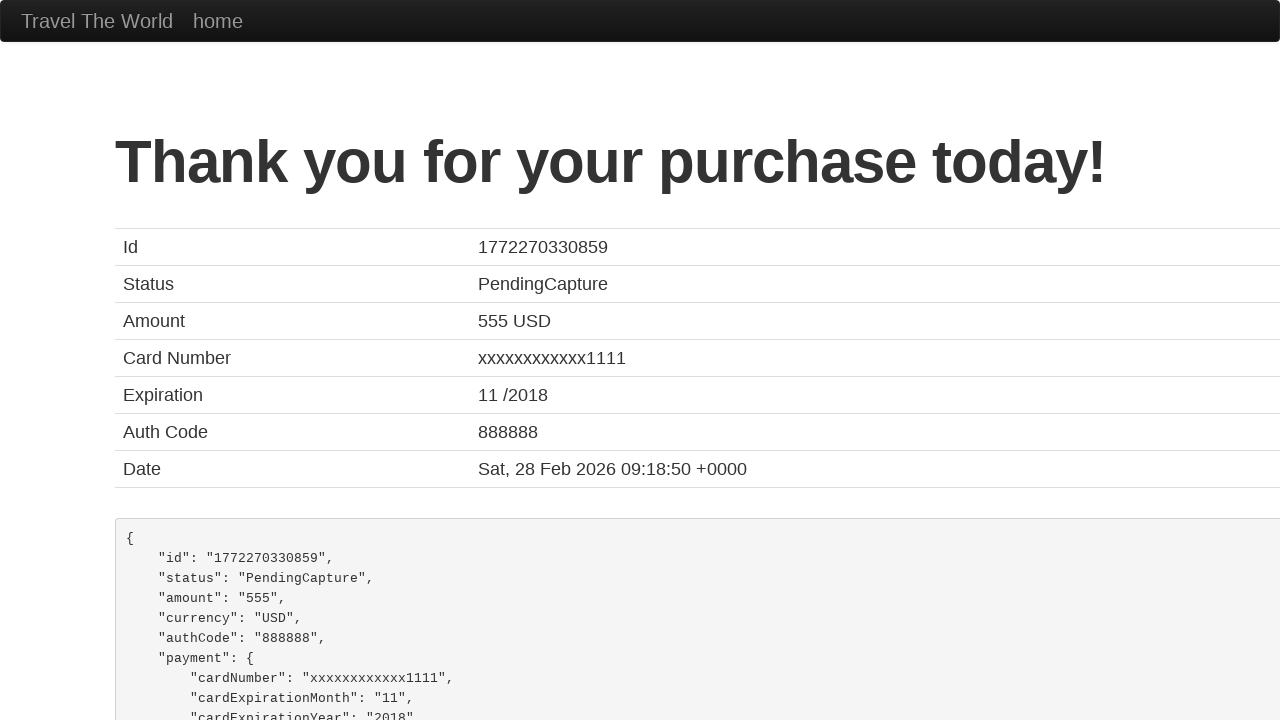

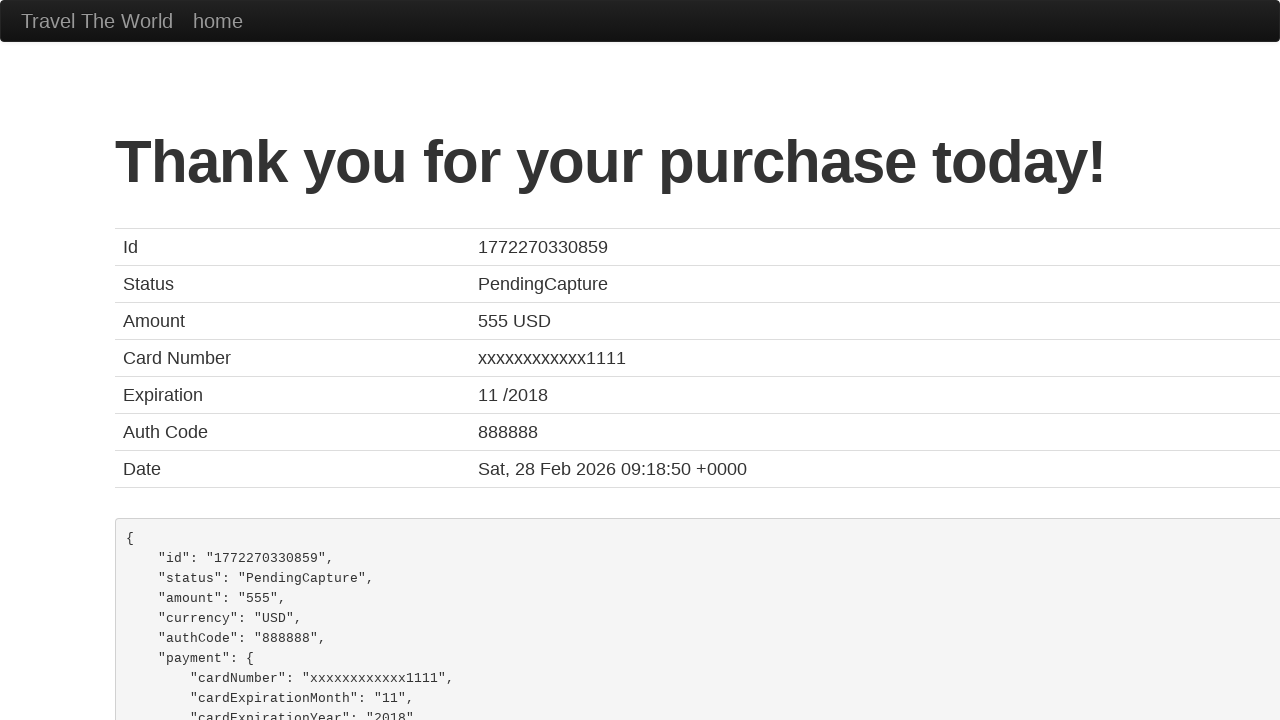